Tests radio button functionality by clicking the "Hockey" radio button and verifying it becomes selected.

Starting URL: https://practice.cydeo.com/radio_buttons

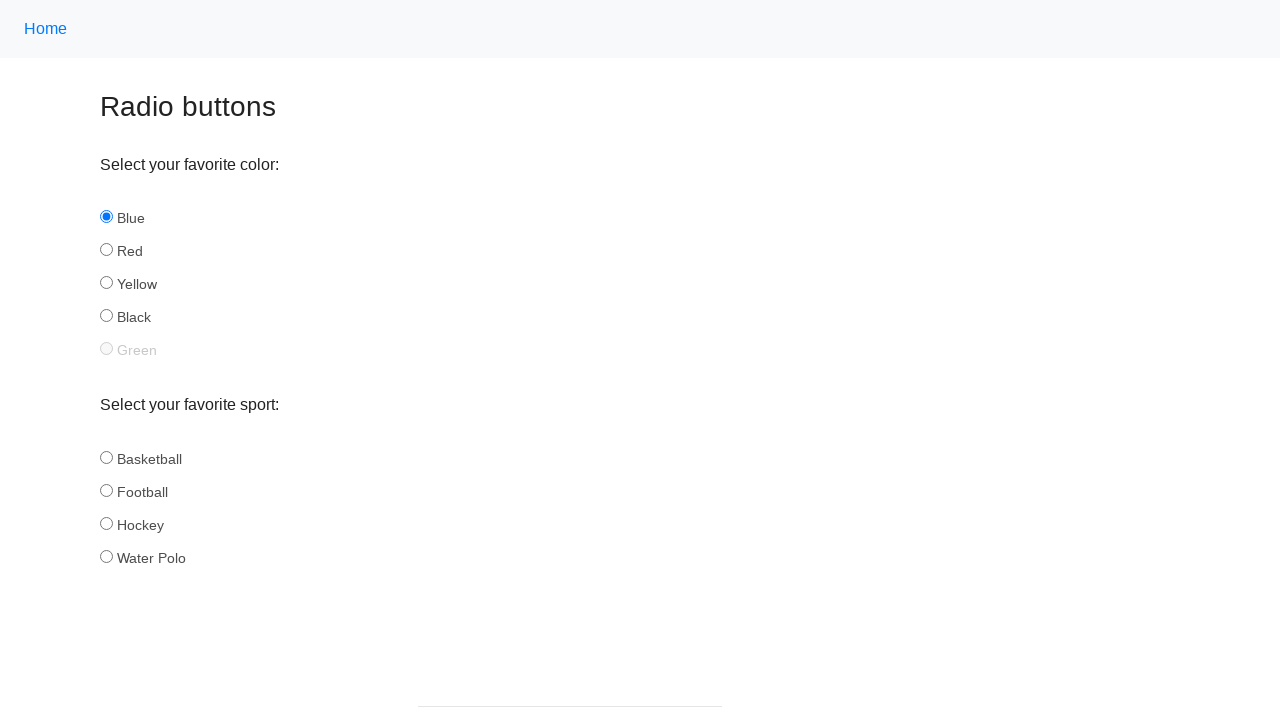

Navigated to radio buttons practice page
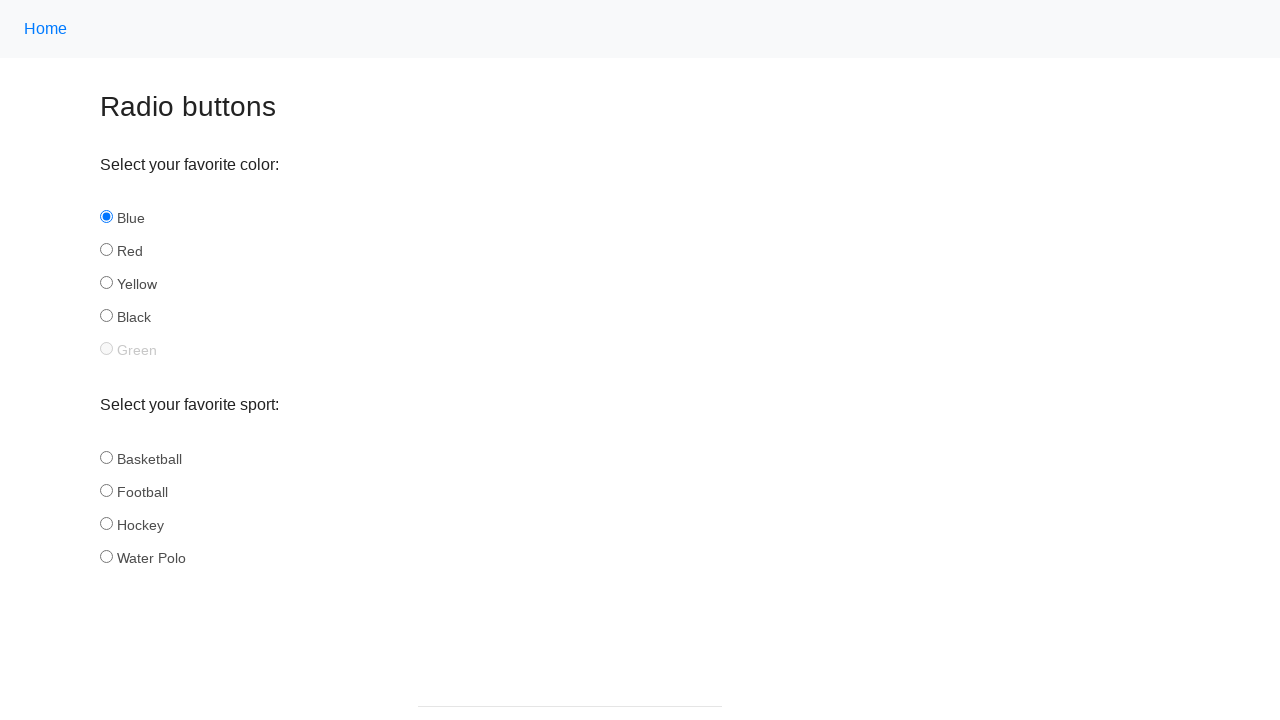

Clicked the Hockey radio button at (106, 523) on input#hockey
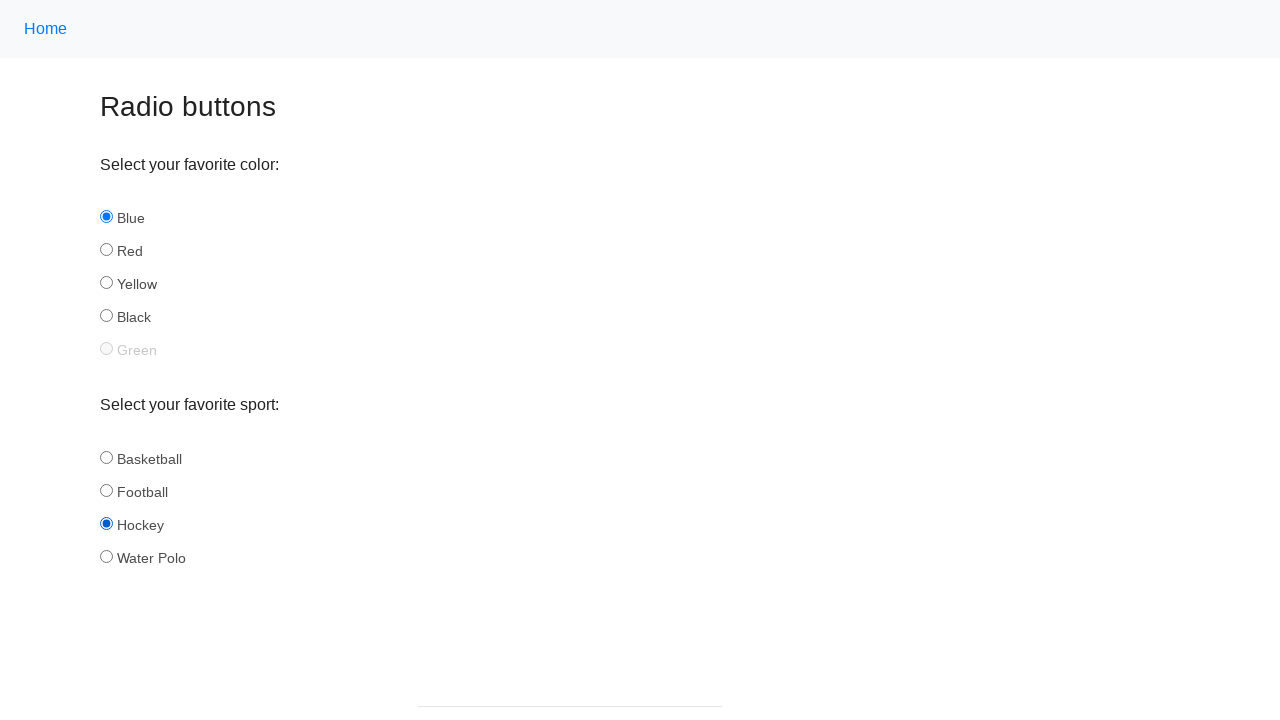

Verified Hockey radio button is selected
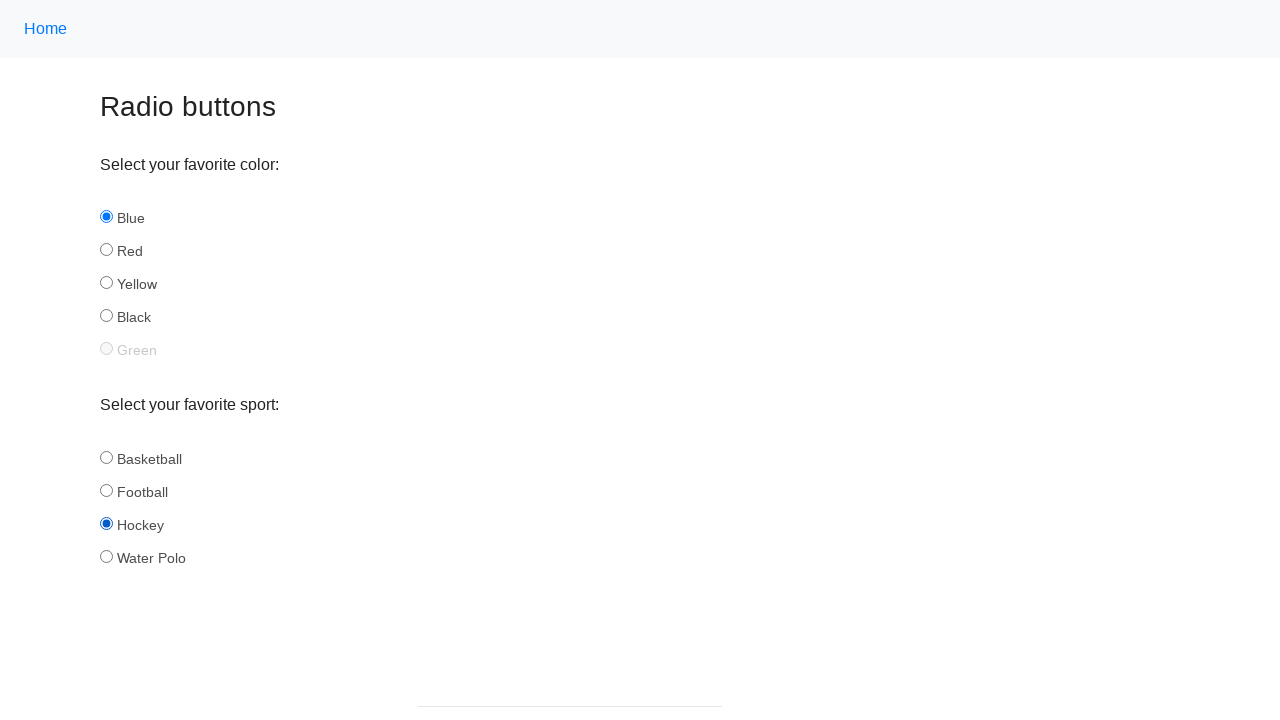

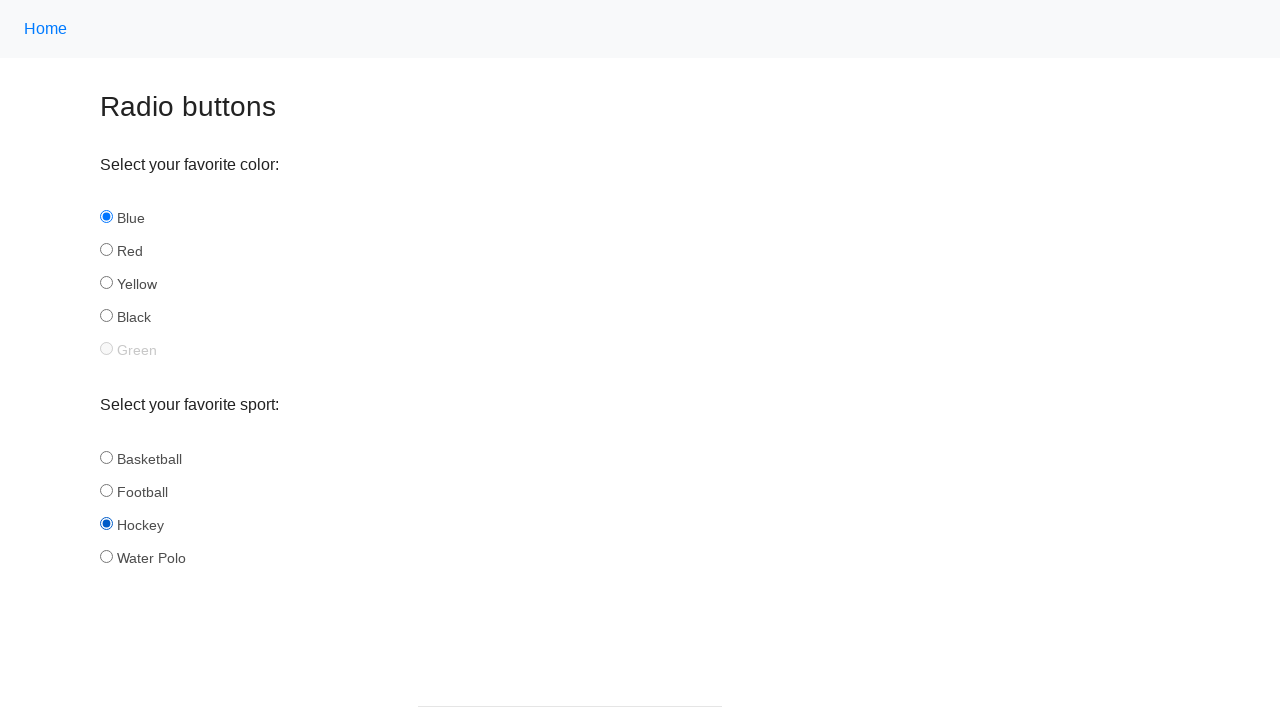